Tests keyboard and mouse input functionality by clicking on a name field, entering text, and clicking a button

Starting URL: http://formy-project.herokuapp.com/keypress

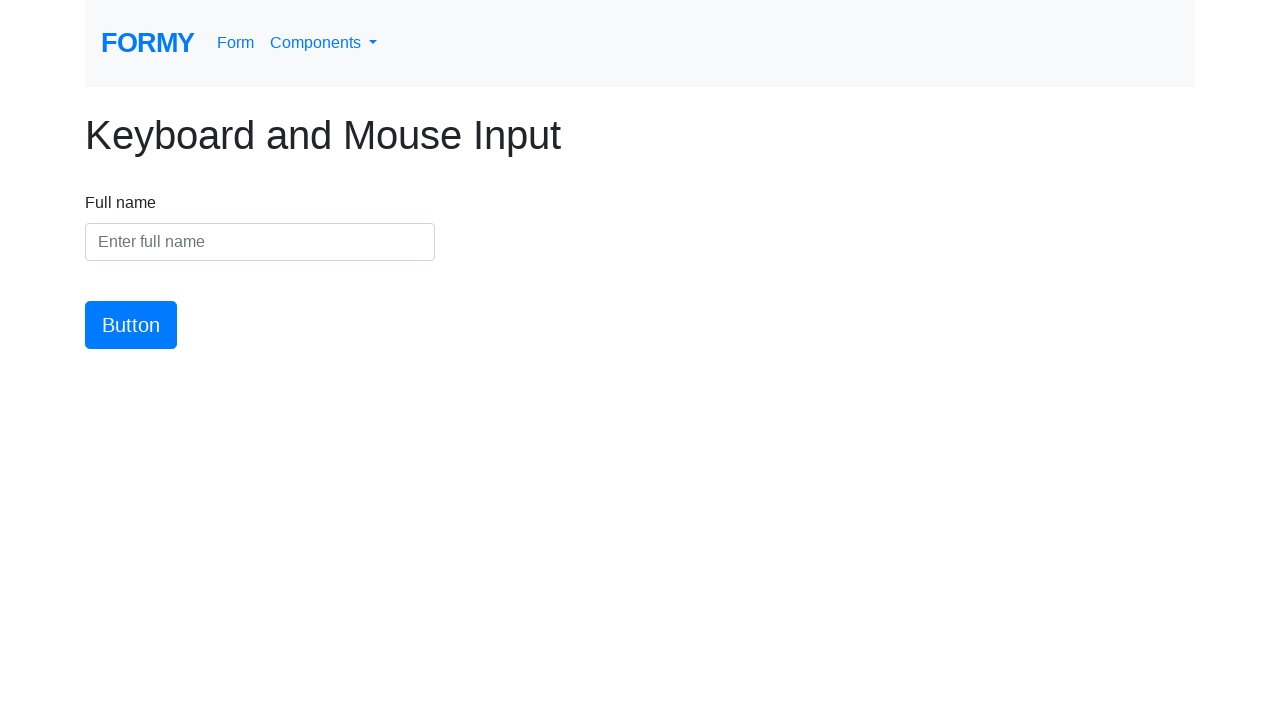

Clicked on the name input field at (260, 242) on #name
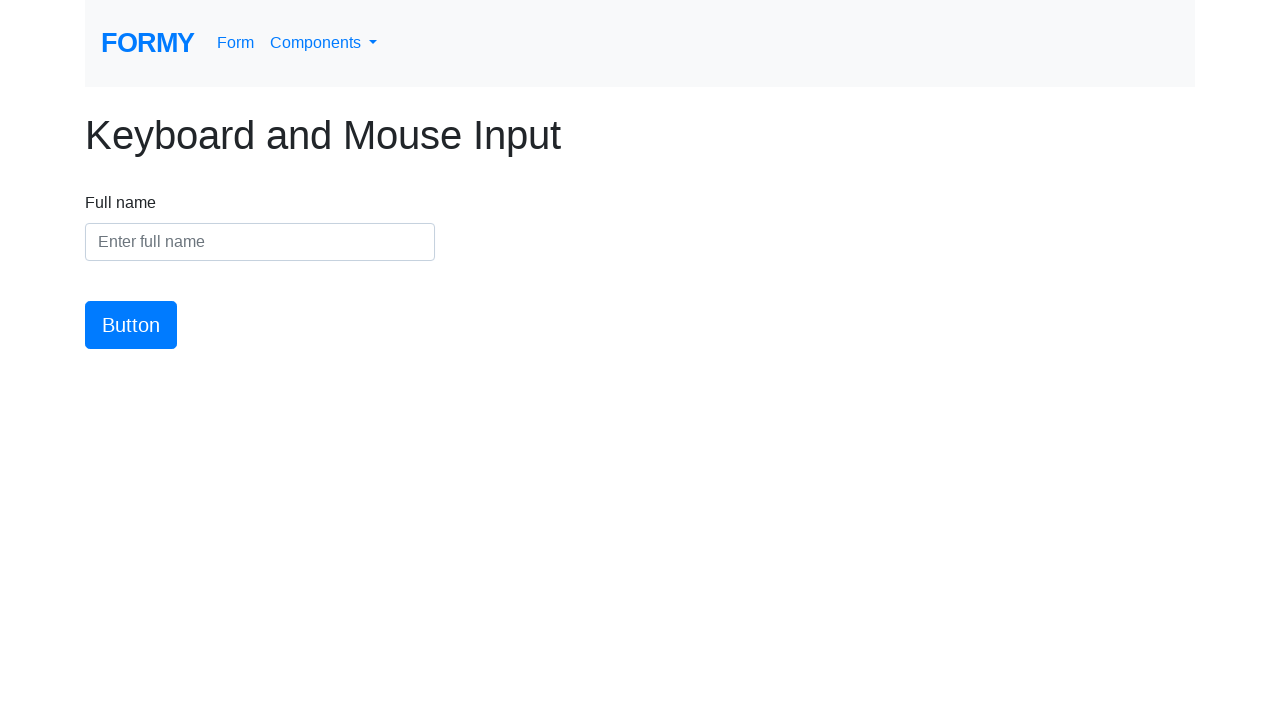

Entered 'Travis Cooper' into the name field on #name
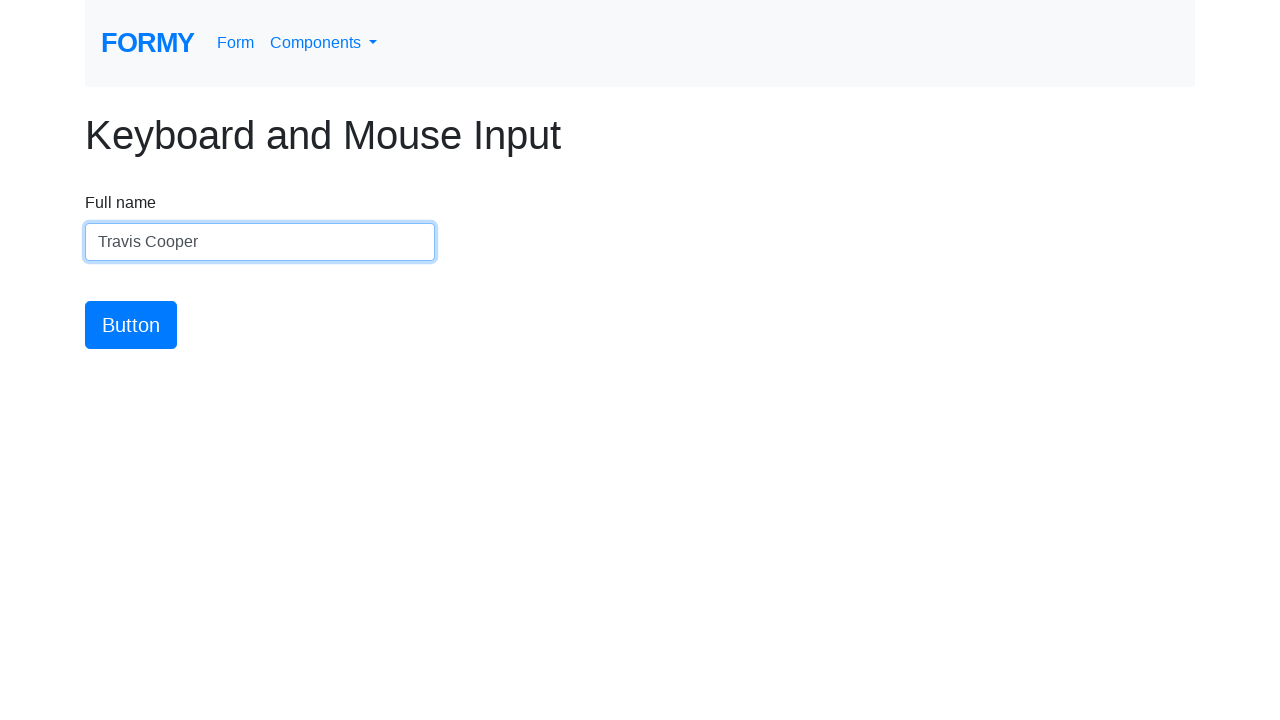

Clicked the submit button at (131, 325) on #button
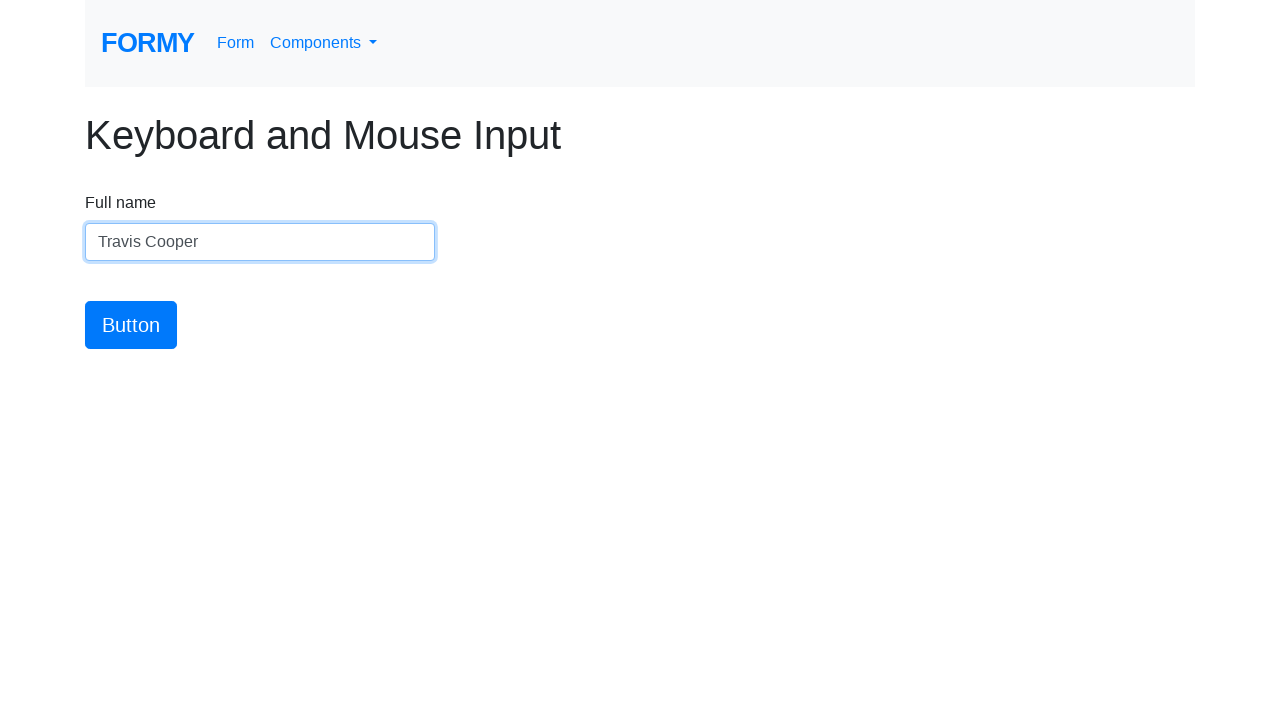

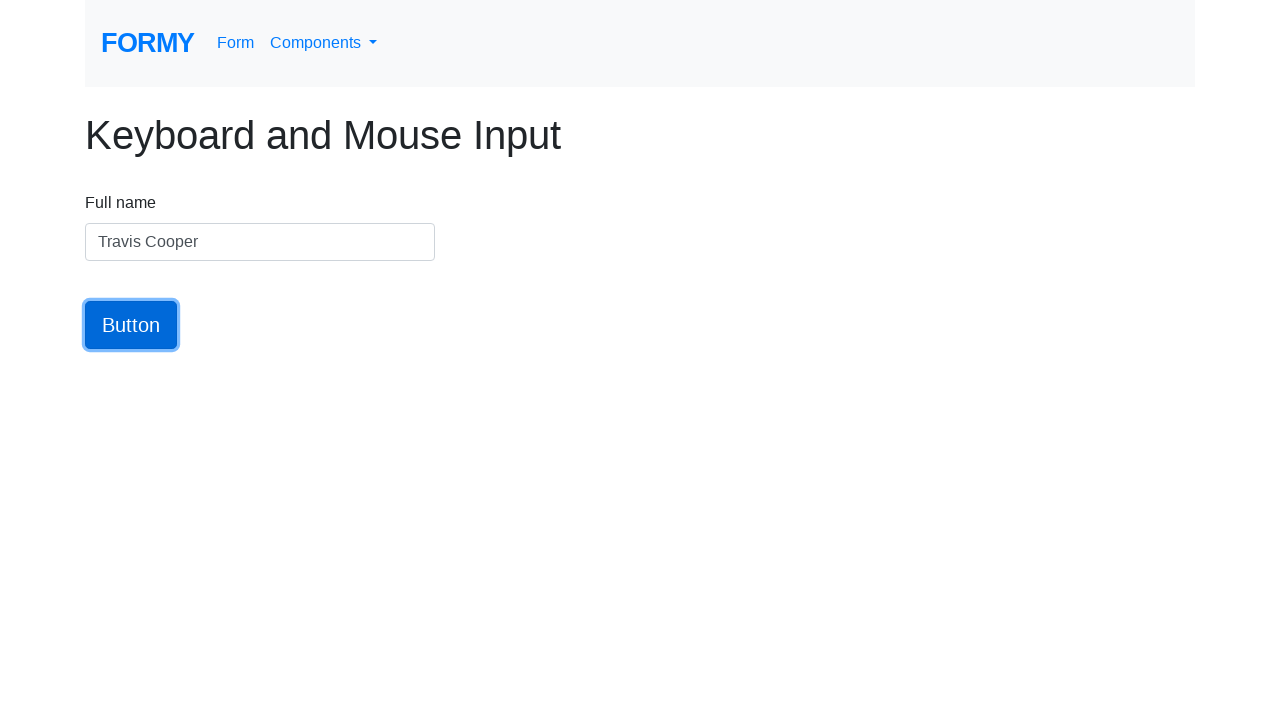